Tests a registration form by filling in first name, last name, and email fields, submitting the form, and verifying the success message.

Starting URL: http://suninjuly.github.io/registration1.html

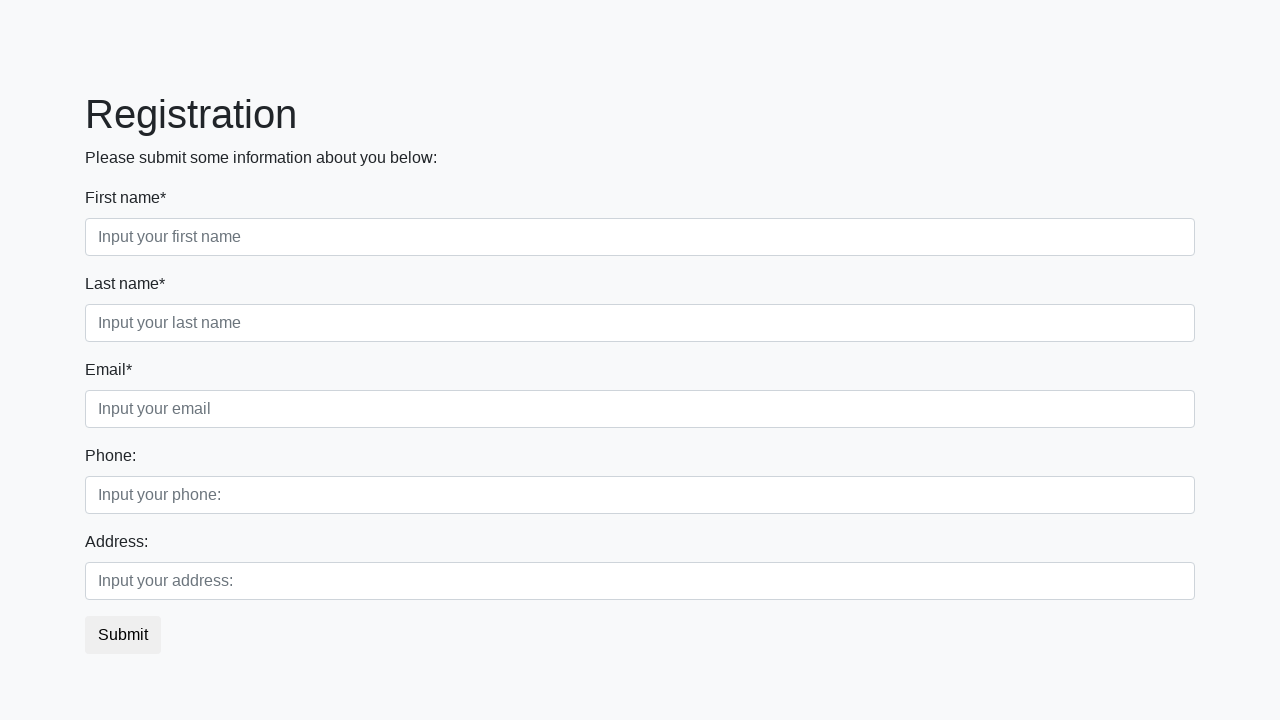

Filled first name field with 'Ivan' on div.first_block input.first
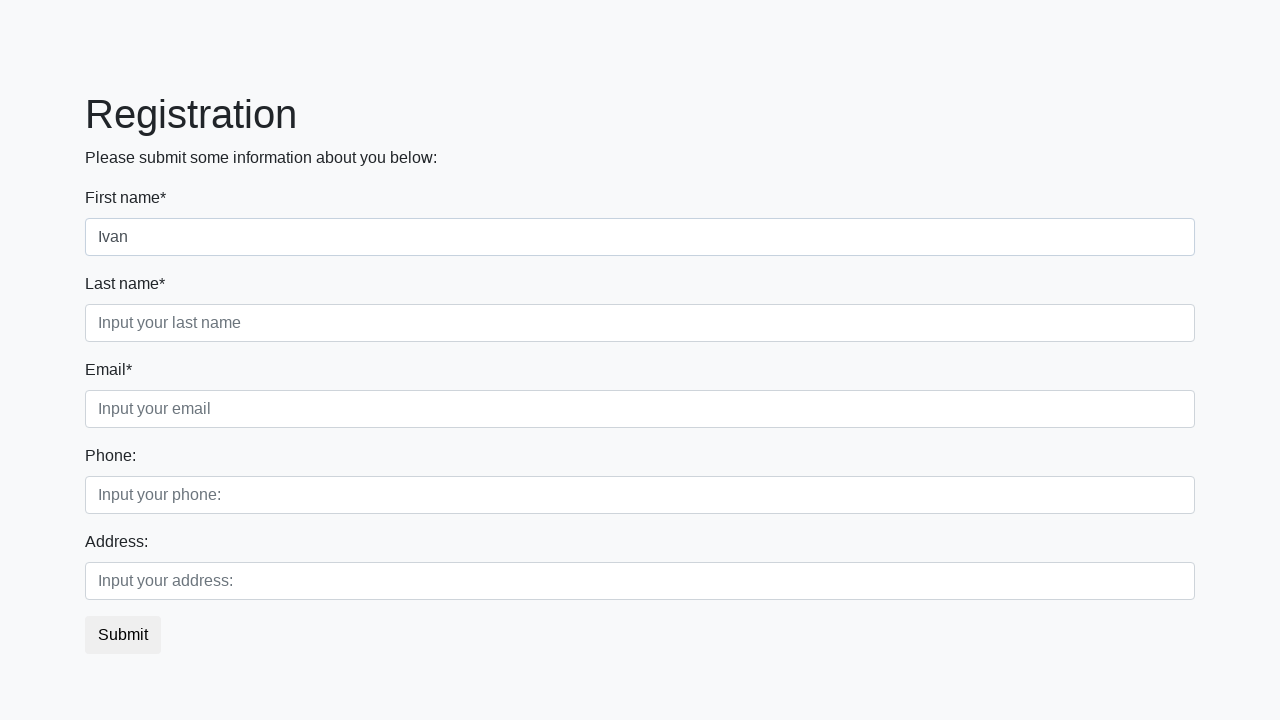

Filled last name field with 'Petrov' on div.first_block input.second
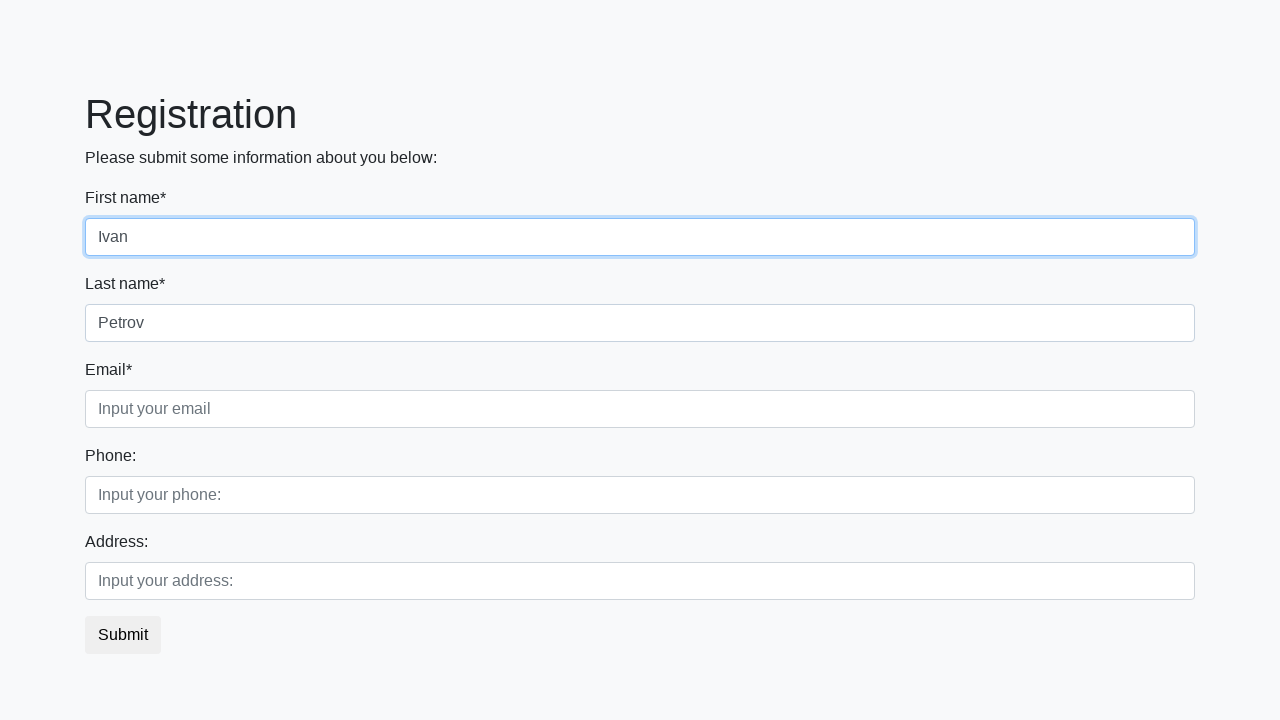

Filled email field with 'test@test.com' on div.first_block input.third
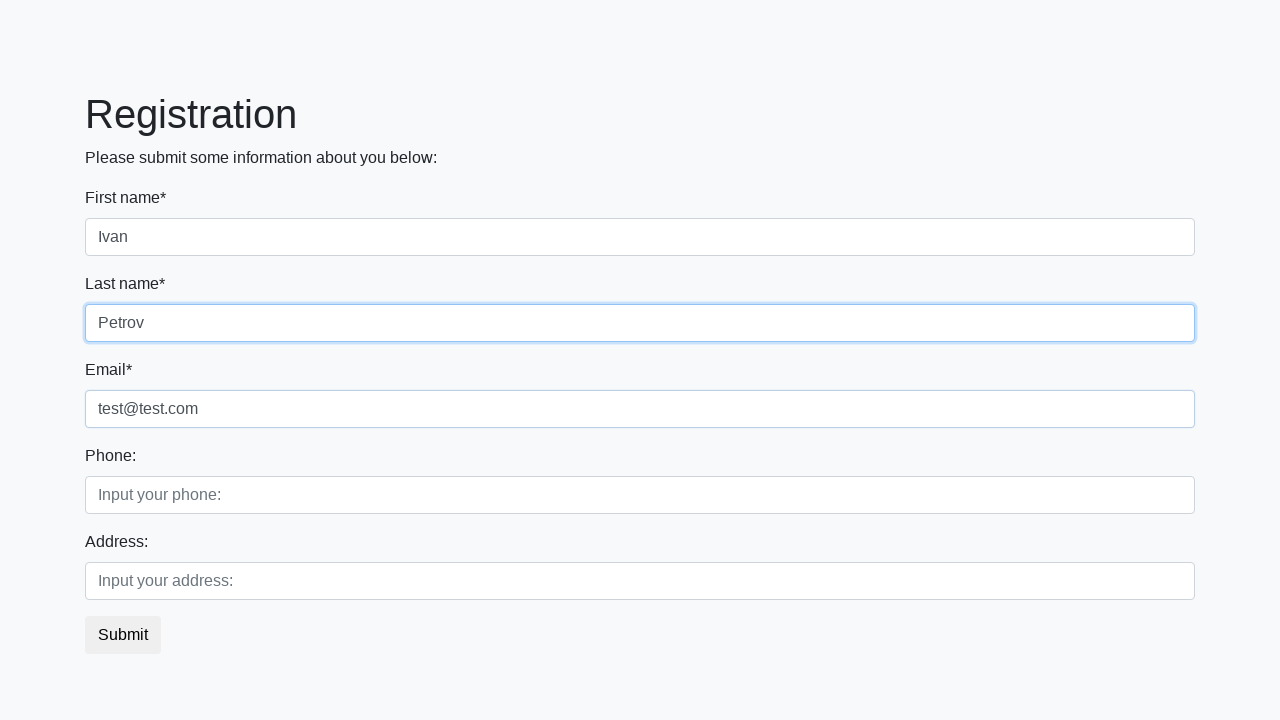

Clicked submit button to register at (123, 635) on button.btn
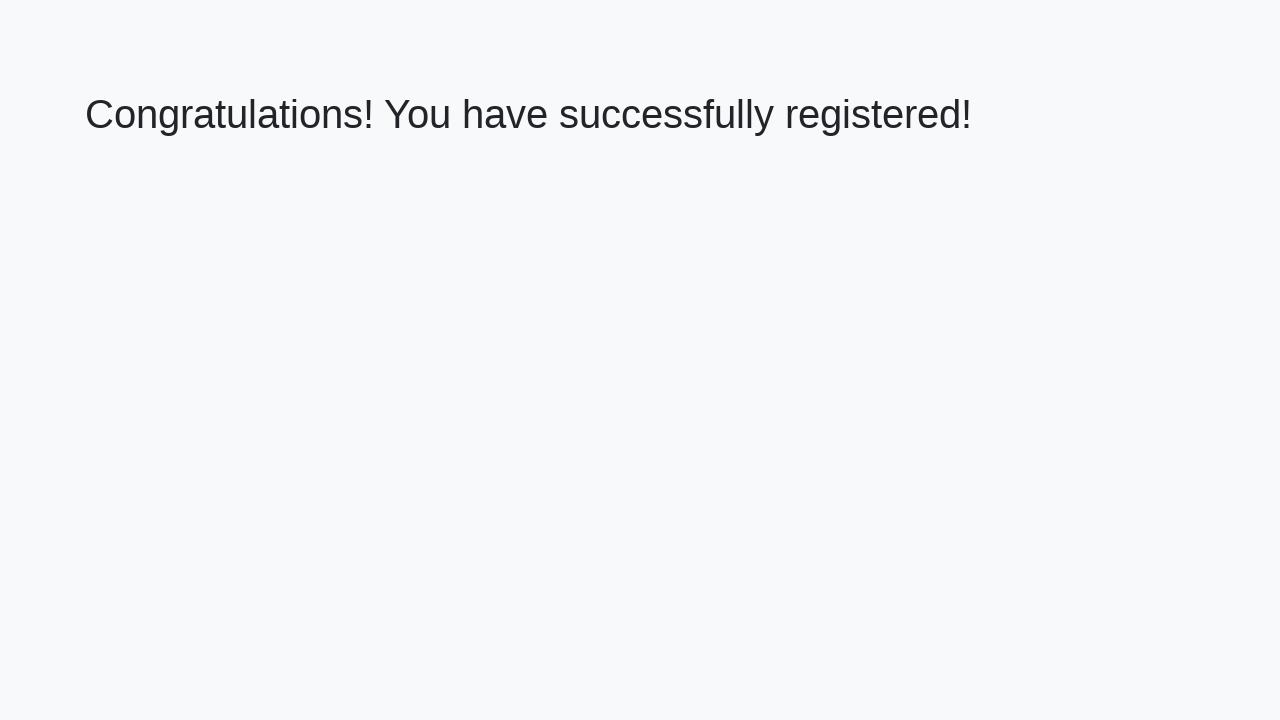

Success message loaded on page
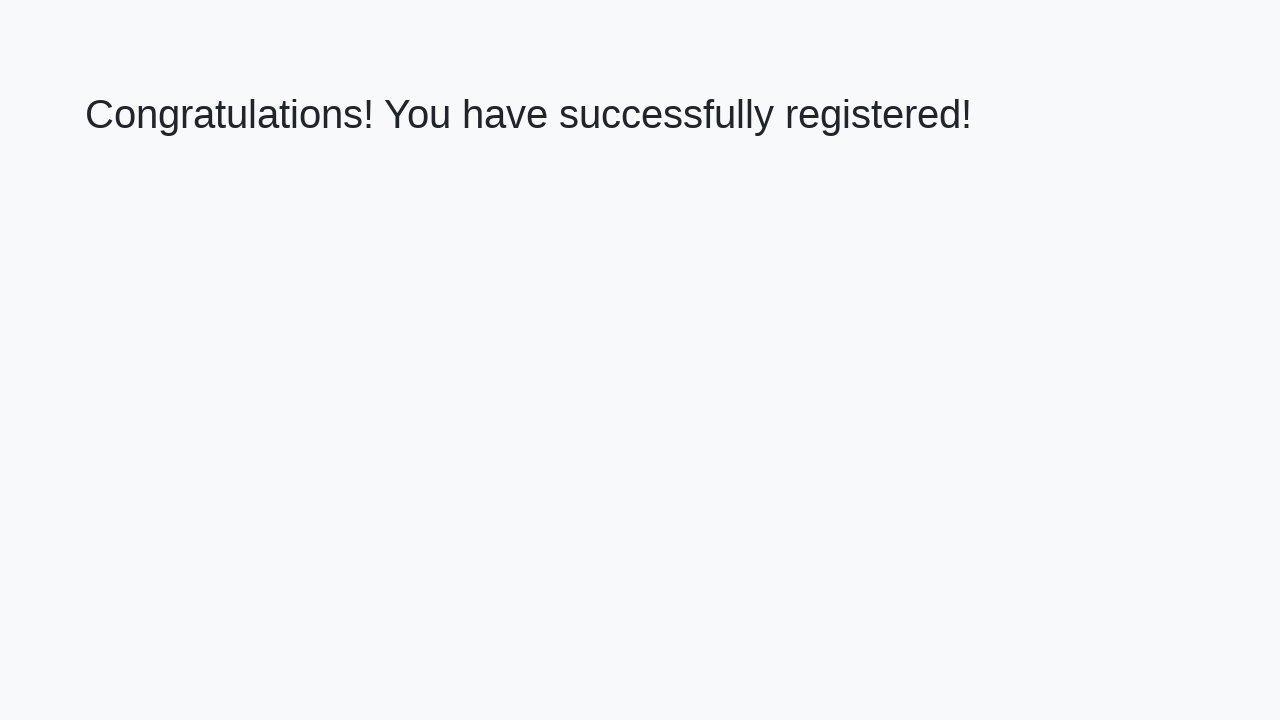

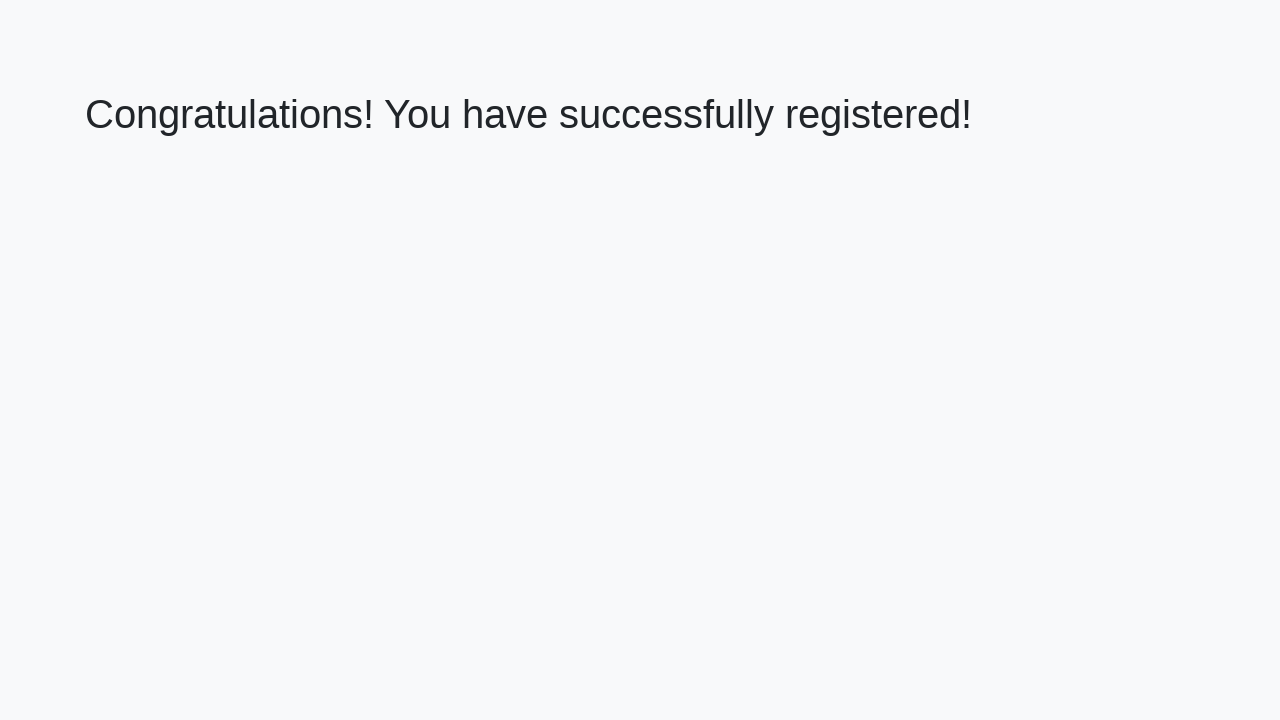